Tests a slow calculator application by setting a delay, performing a calculation (7 + 8), and verifying the result (15) appears after the delay

Starting URL: https://bonigarcia.dev/selenium-webdriver-java/slow-calculator.html

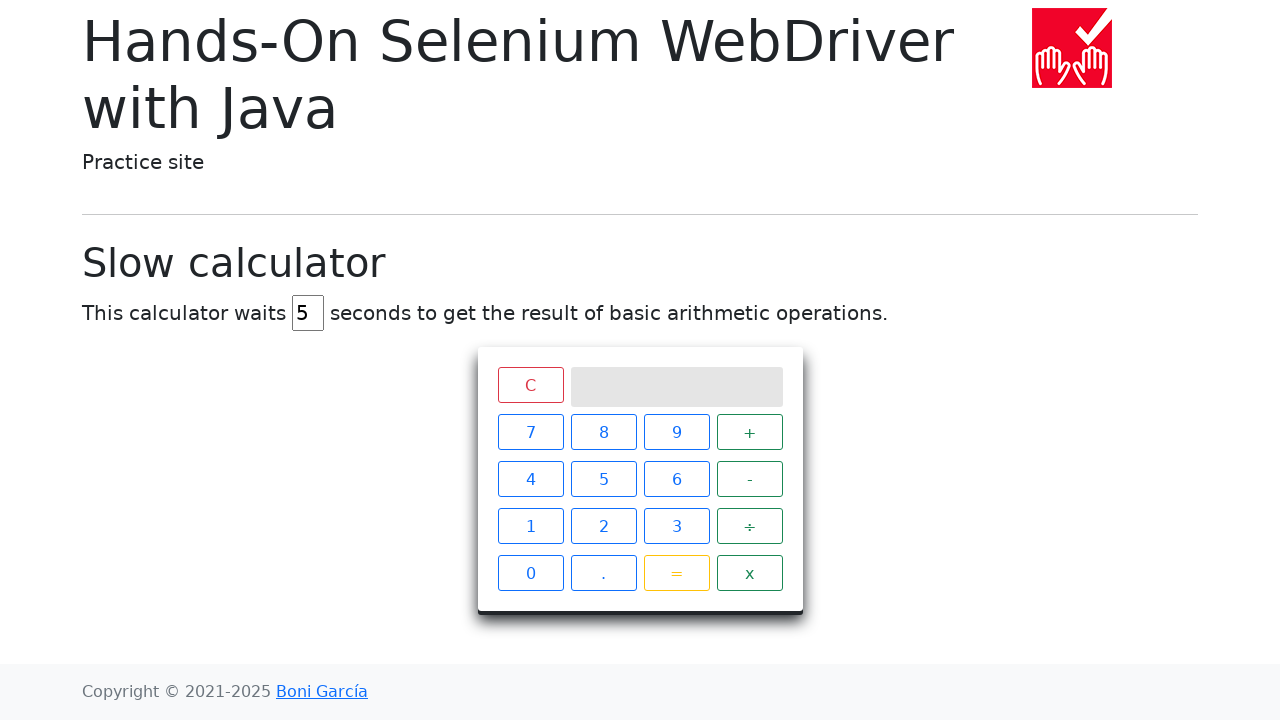

Cleared the delay input field on #delay
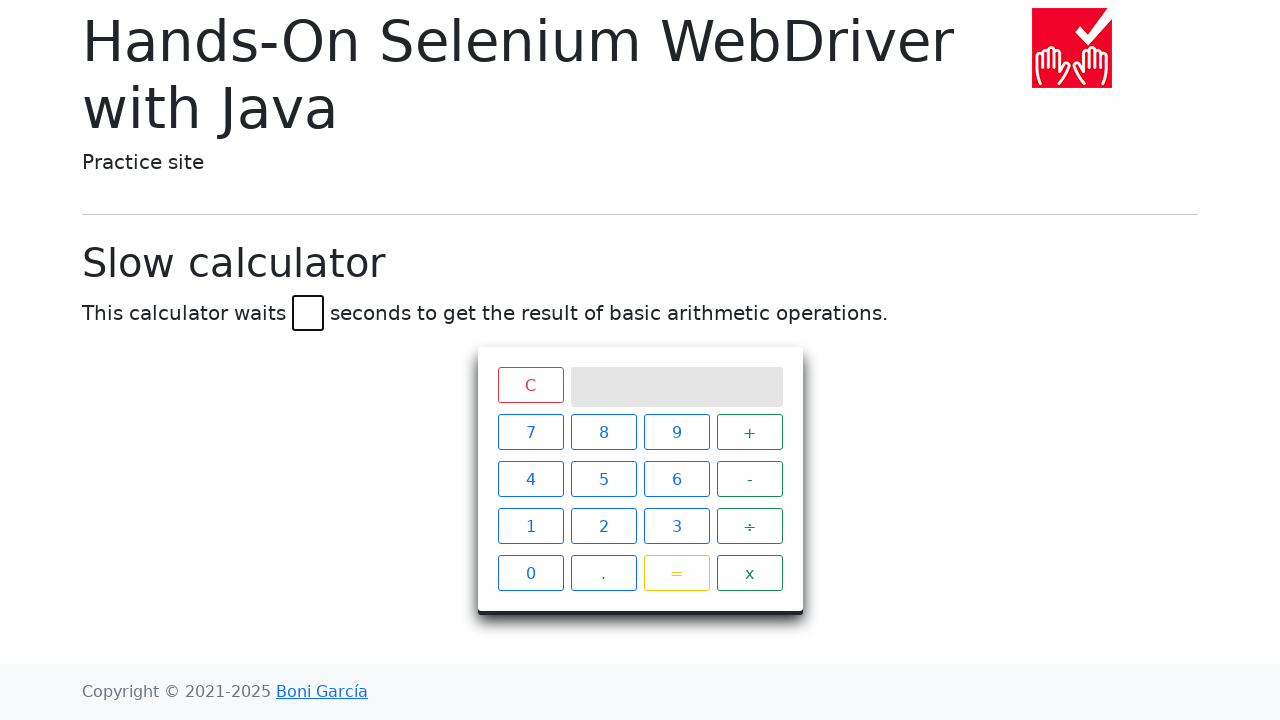

Set delay value to 45 seconds on #delay
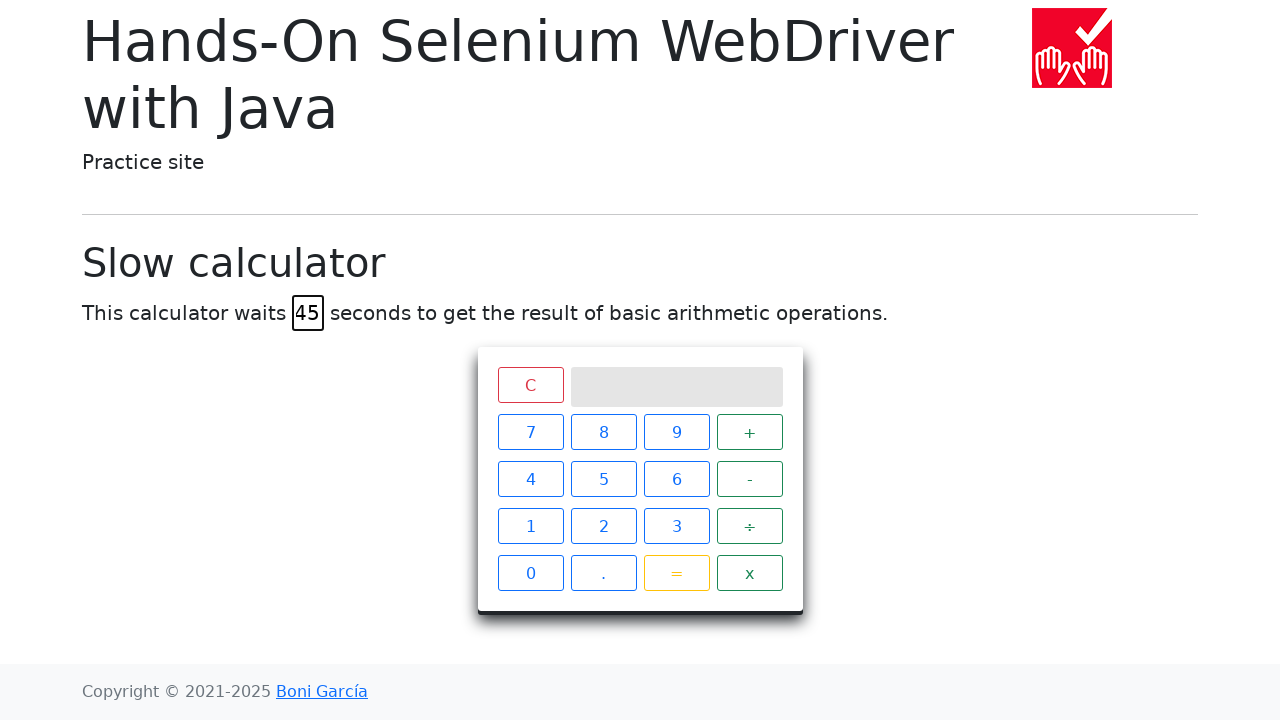

Clicked calculator button 7 at (530, 432) on xpath=//span[contains(text(),'7')]
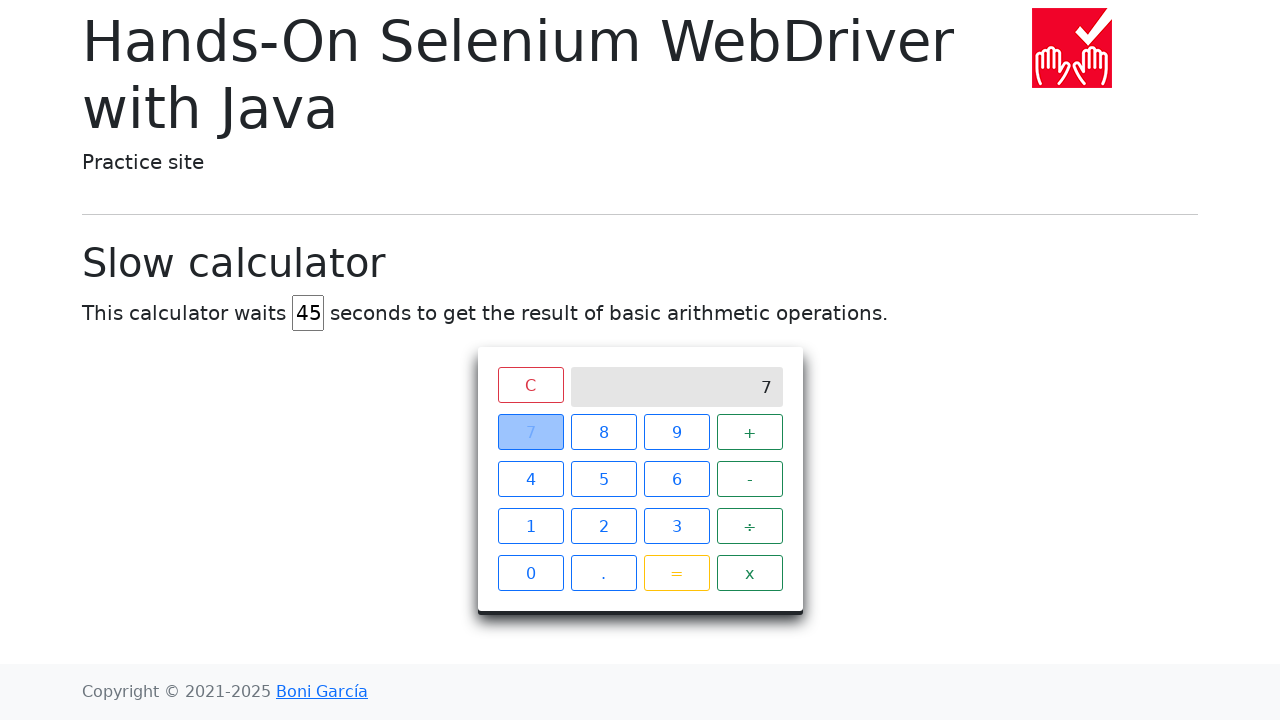

Clicked calculator button + at (750, 432) on xpath=//span[contains(text(),'+')]
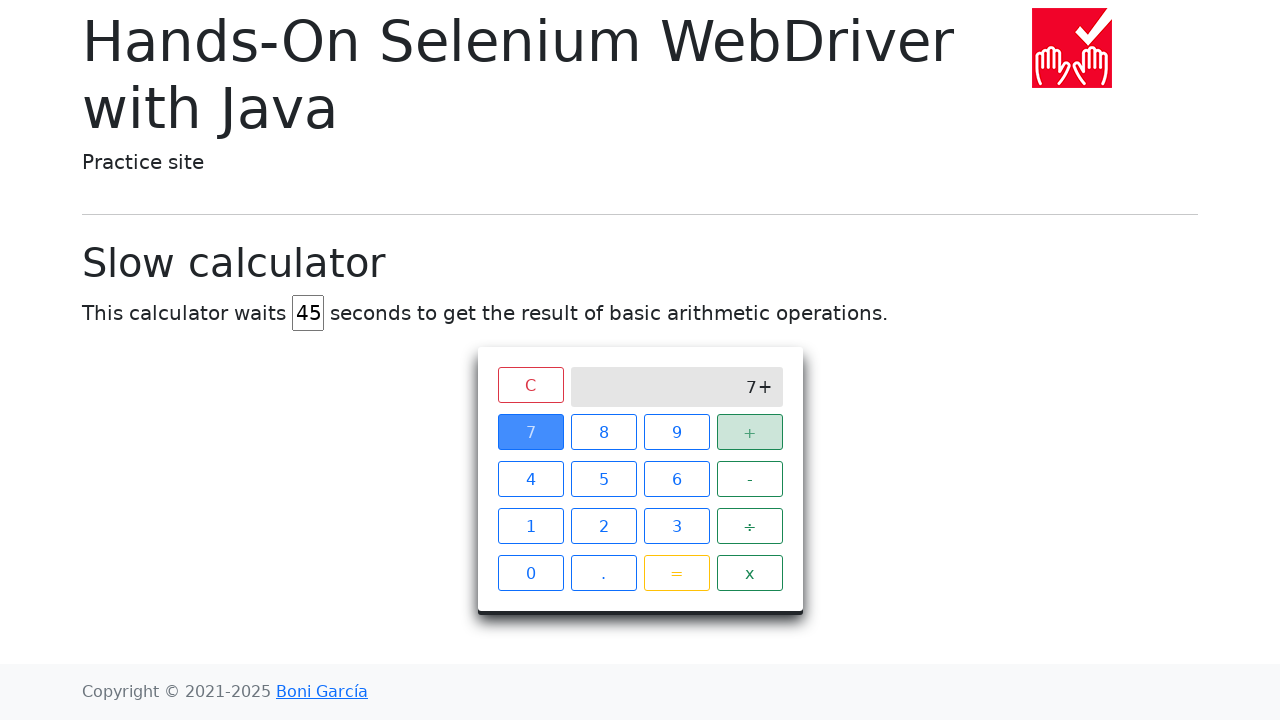

Clicked calculator button 8 at (604, 432) on xpath=//span[contains(text(),'8')]
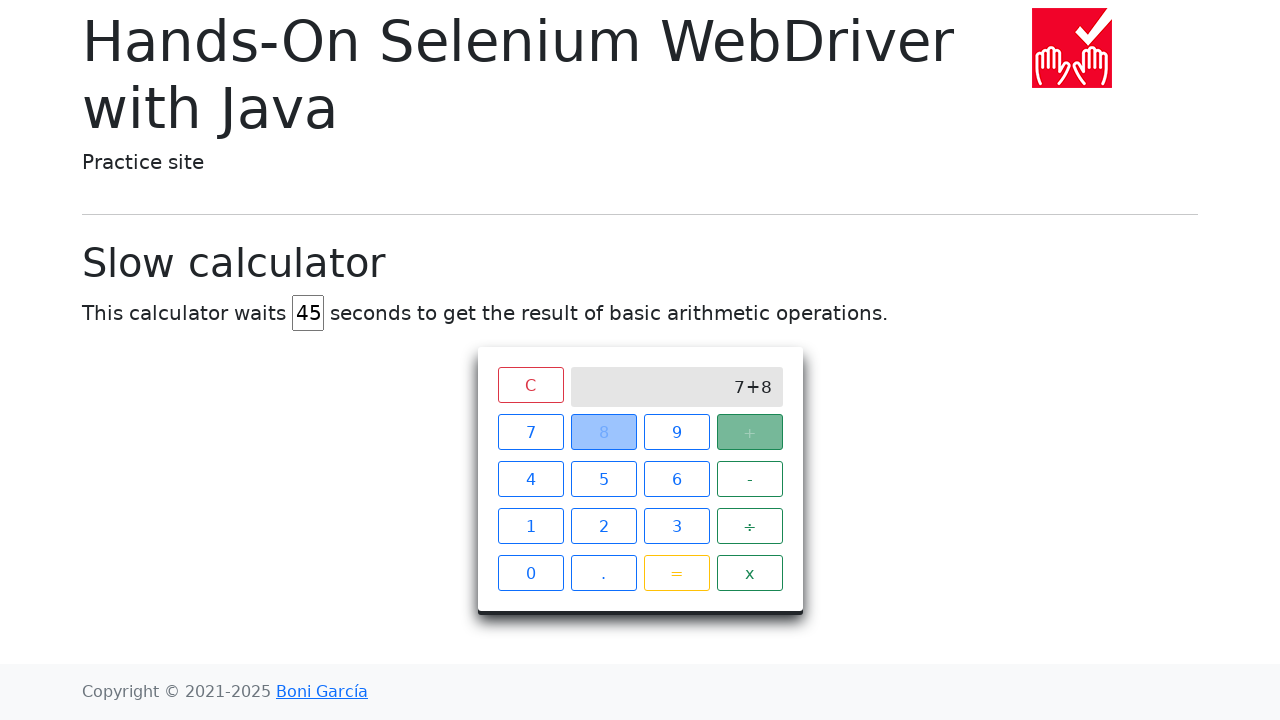

Clicked calculator button = at (676, 573) on xpath=//span[contains(text(),'=')]
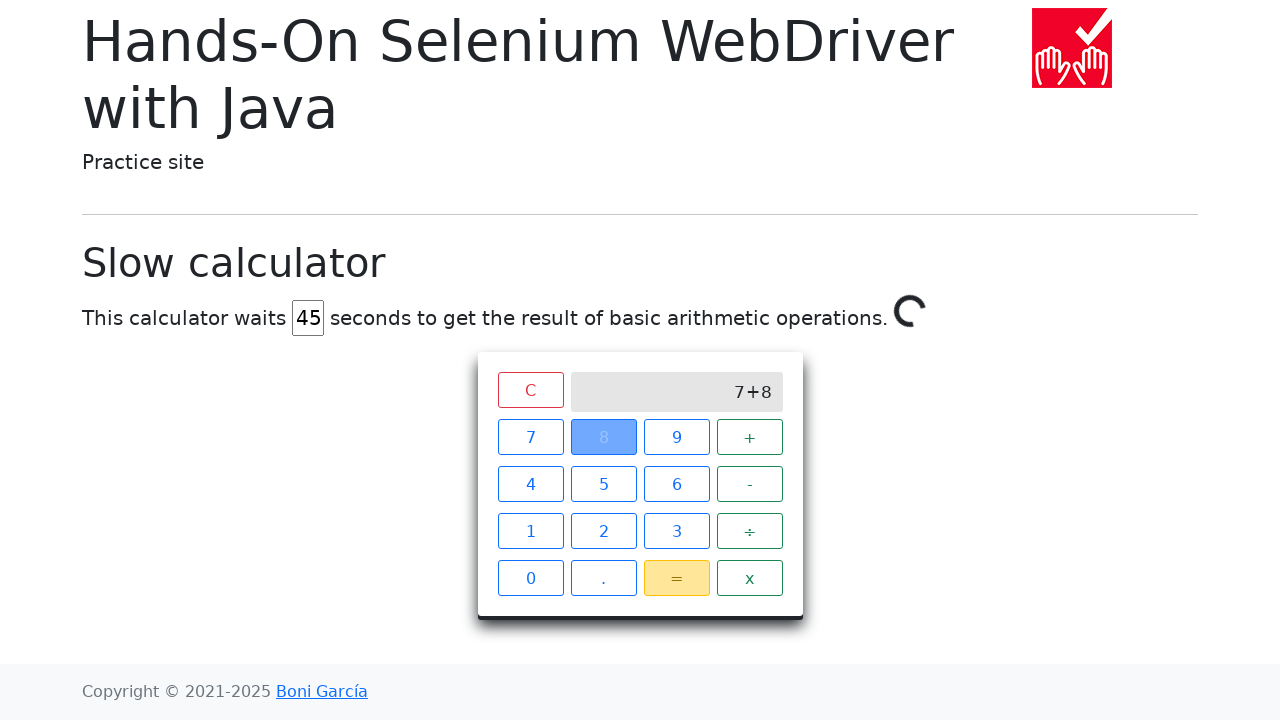

Result 15 appeared after 45 second delay
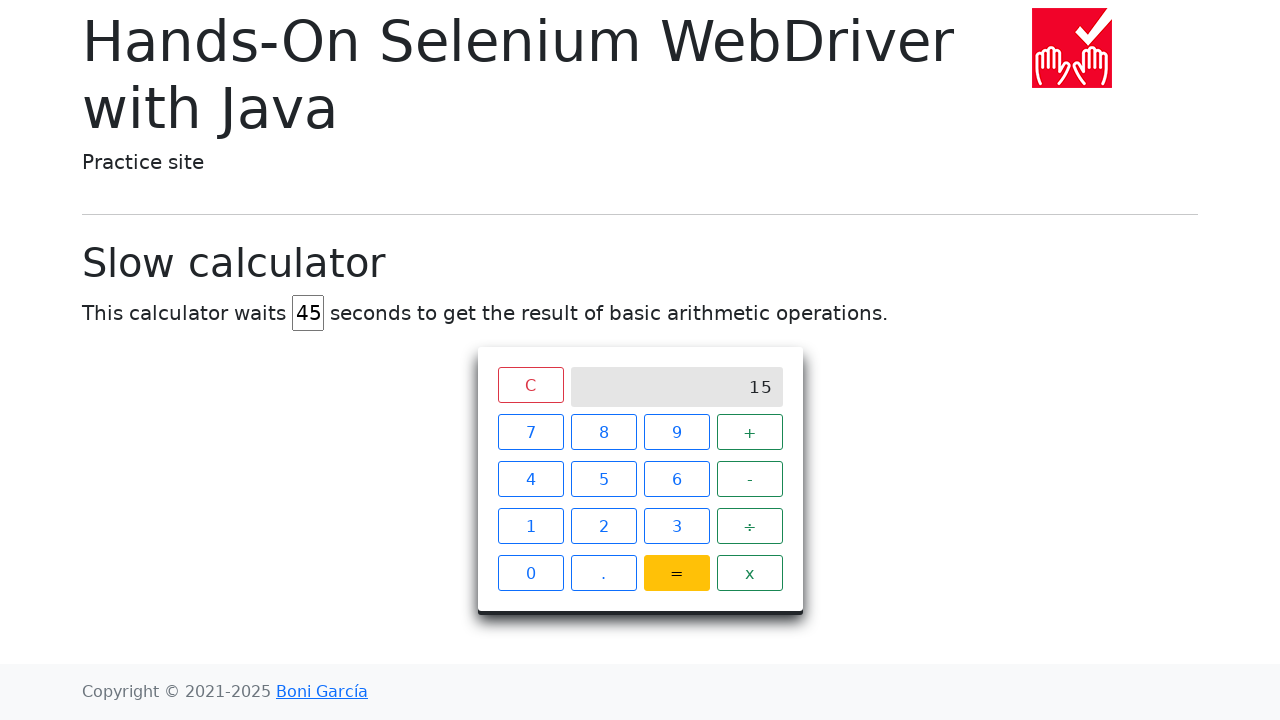

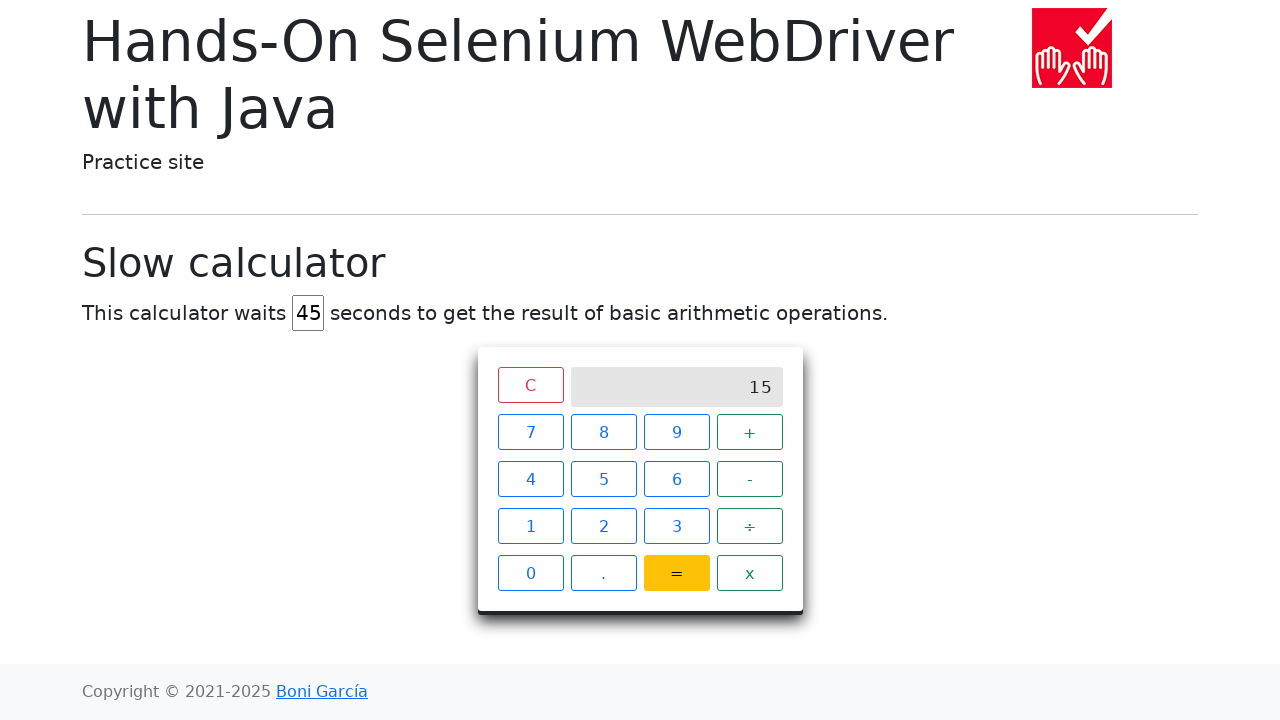